Tests the subscription functionality on the cart page by navigating to the cart, scrolling to the subscription section, entering an email address, and verifying the subscription success message.

Starting URL: https://automationexercise.com

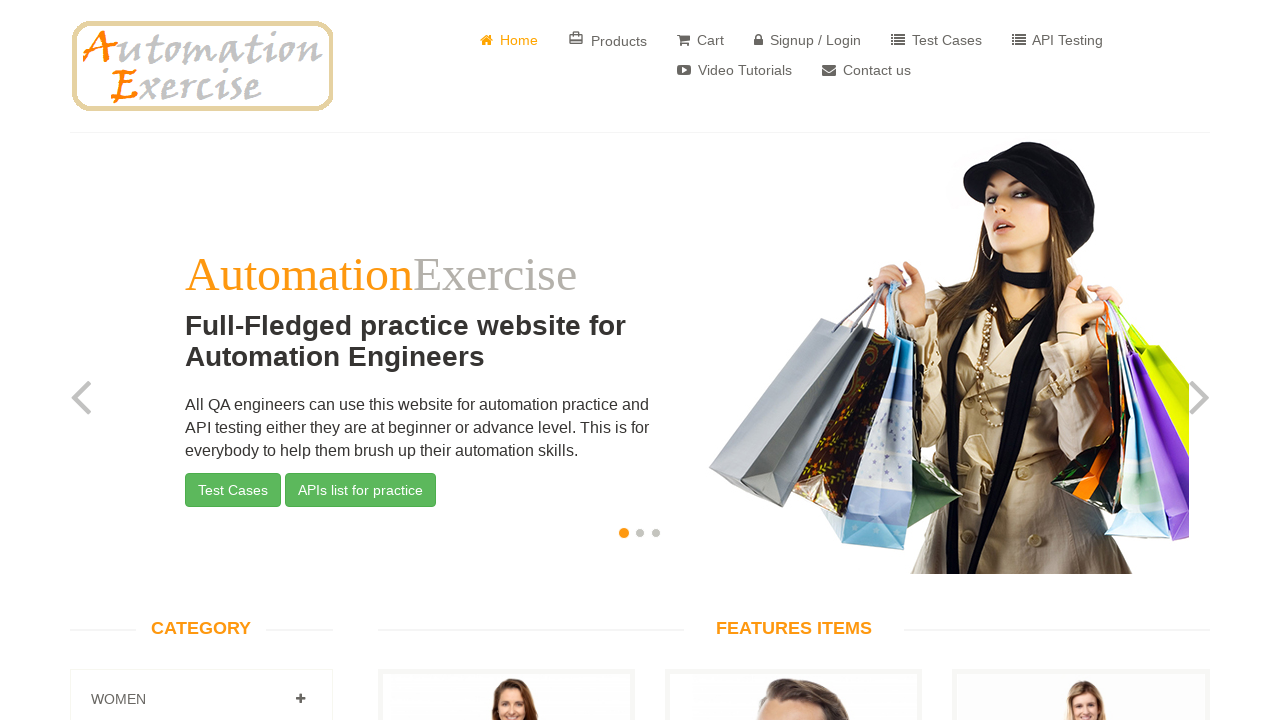

Clicked on Cart link in navigation at (700, 35) on ul.nav.navbar-nav > li:nth-child(3)
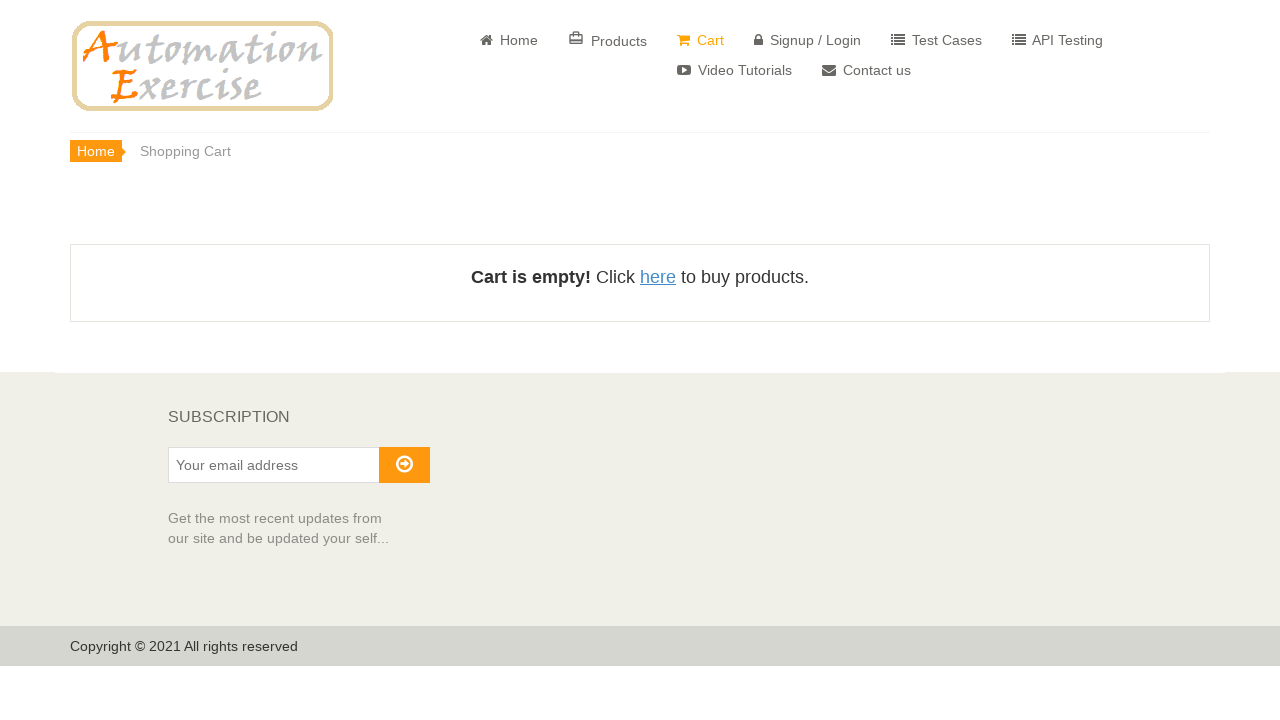

Scrolled down 300px to view subscription section
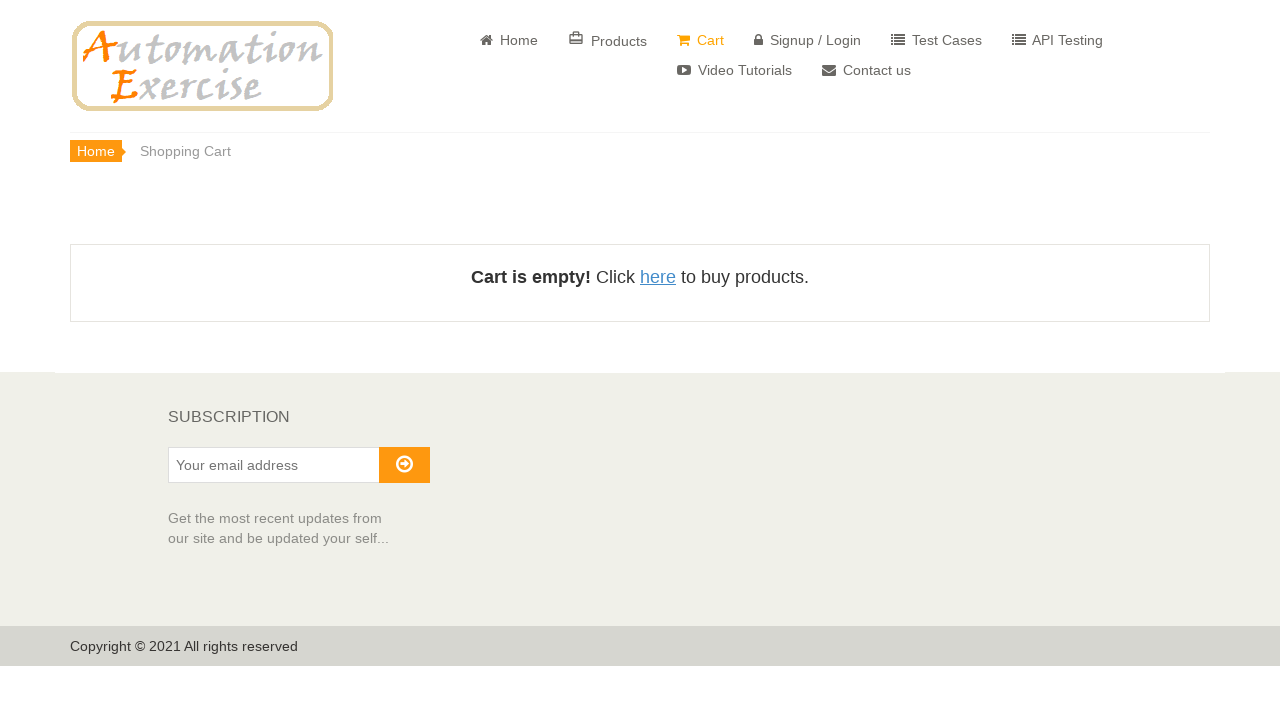

Verified subscription section is visible
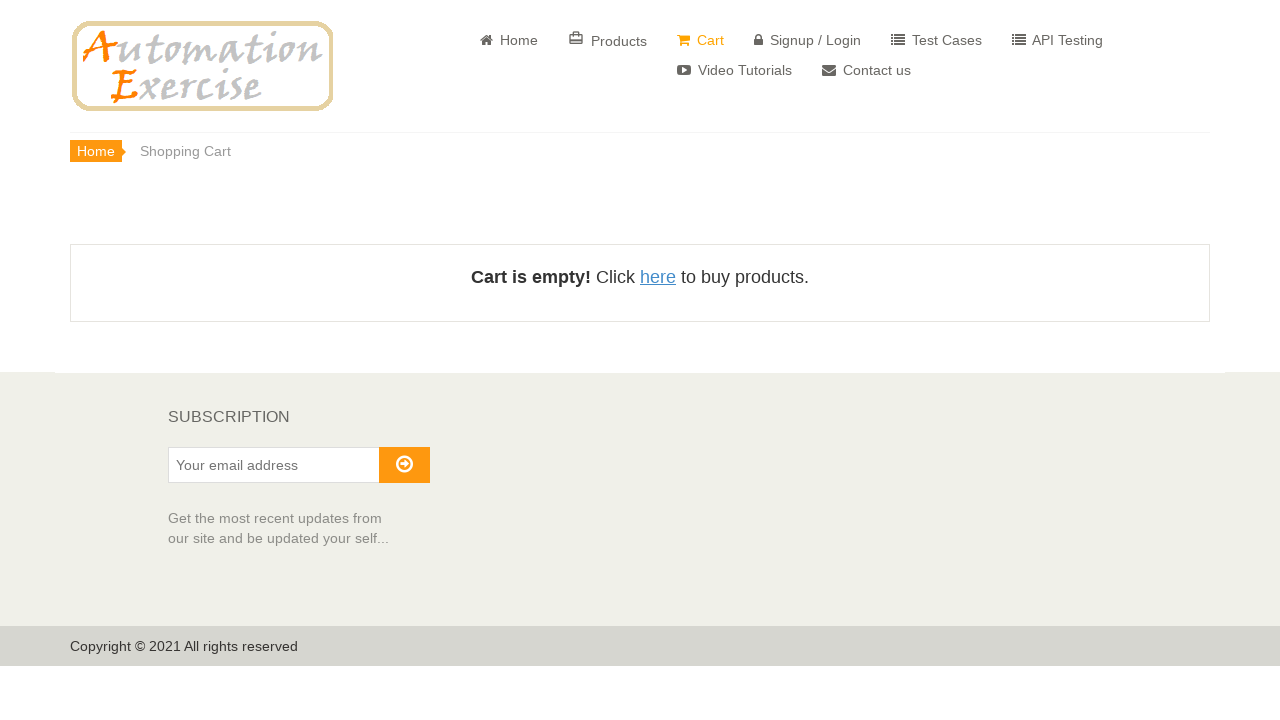

Entered email address 'subscriber_test@example.com' in subscription field on #susbscribe_email
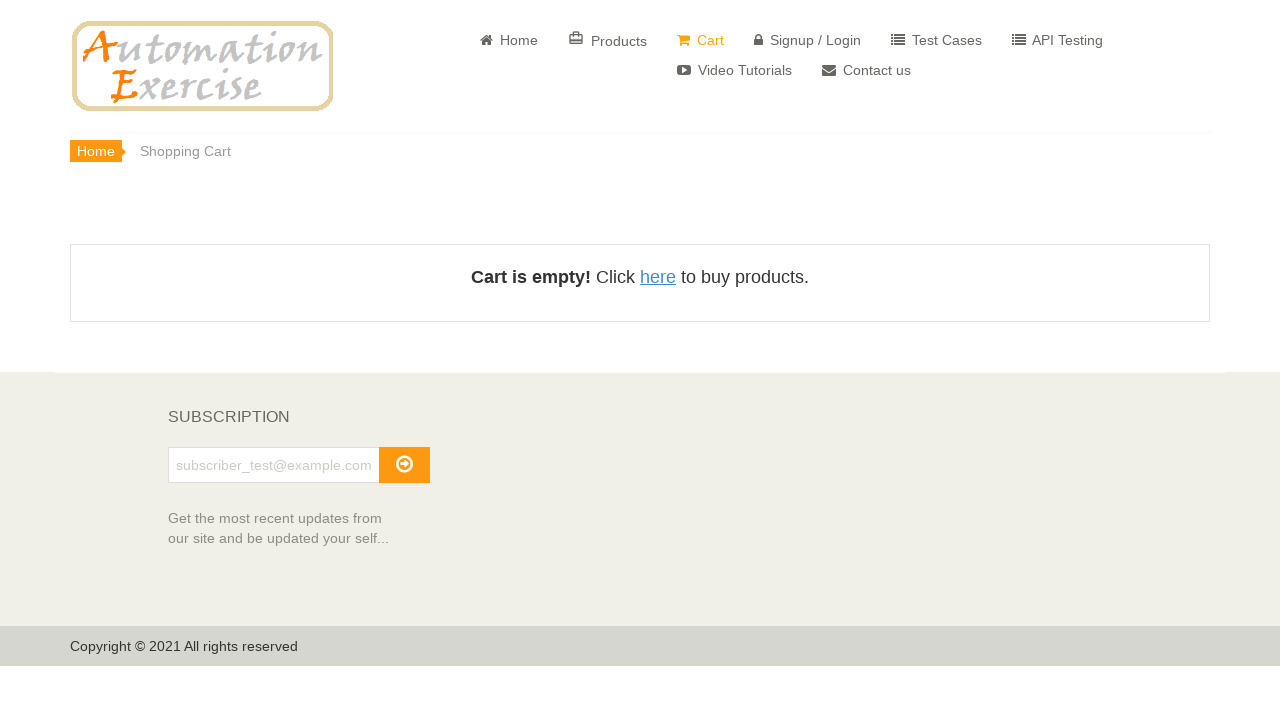

Clicked subscribe button at (404, 465) on #subscribe
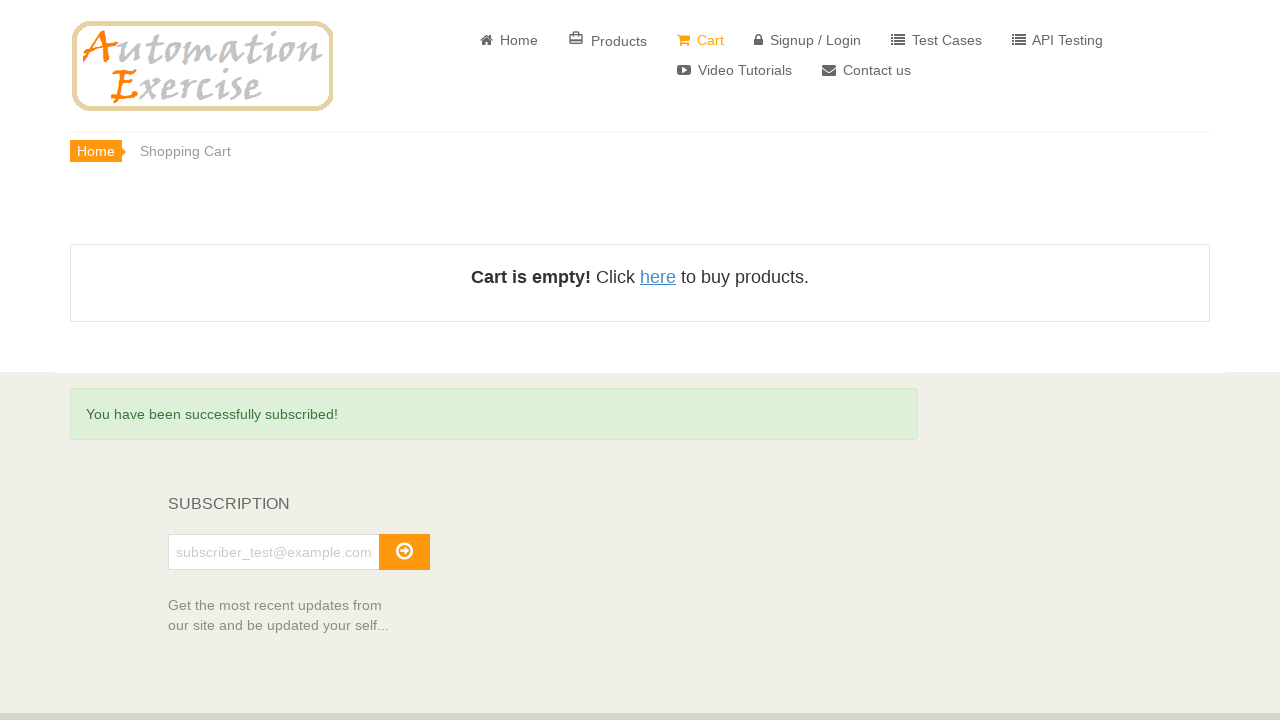

Subscription success message appeared
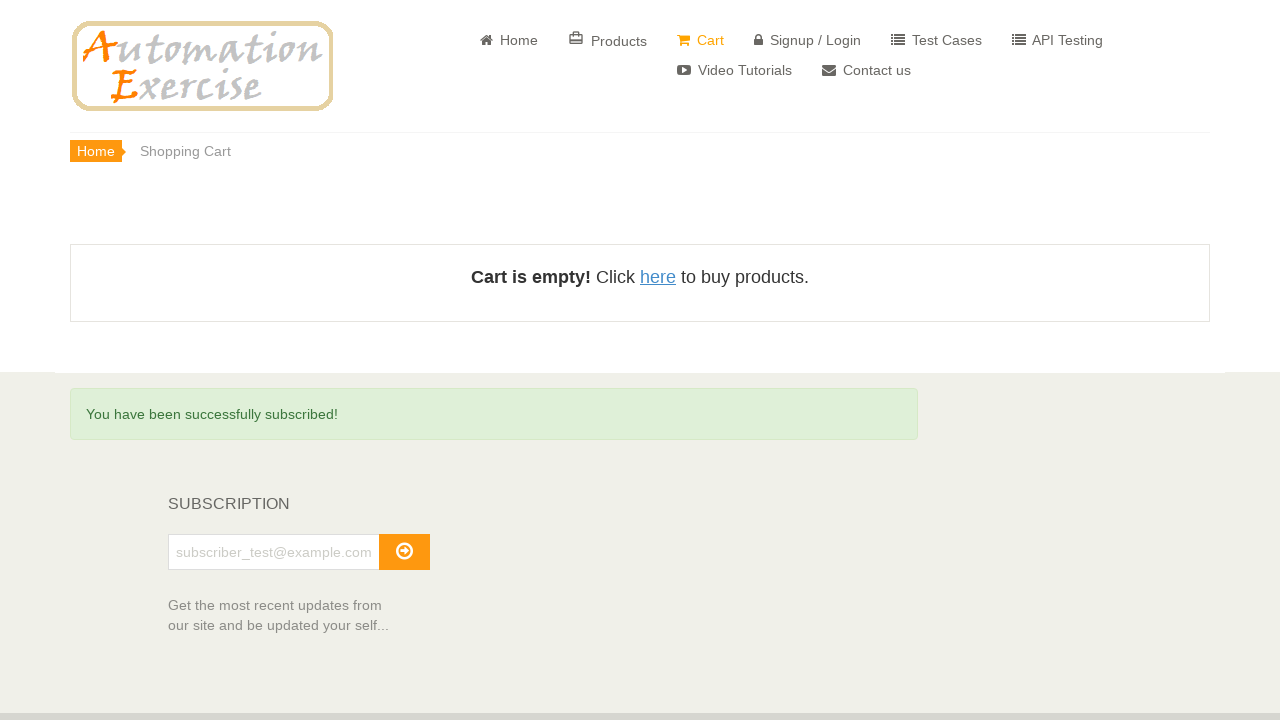

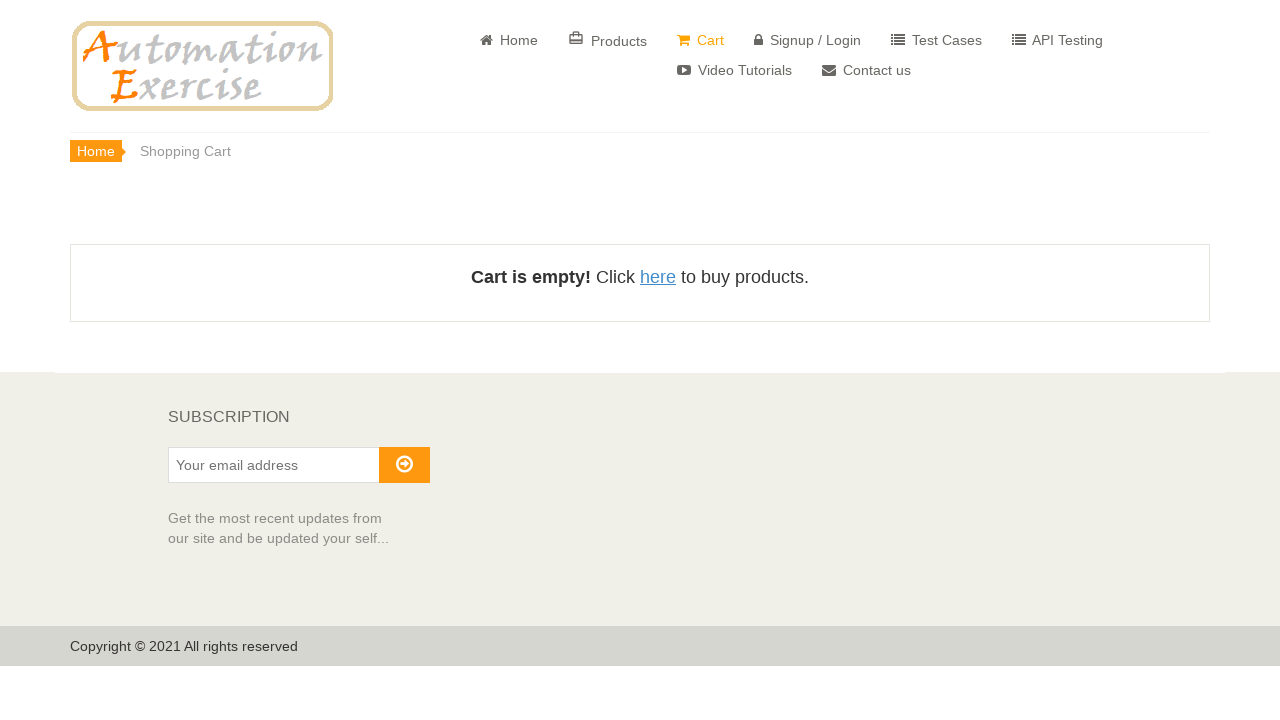